Tests flight booking form by selecting one-way trip, choosing origin (Delhi) and destination (Chennai) airports, selecting a departure date, enabling senior citizen discount, adding 5 adult passengers, and clicking search.

Starting URL: https://rahulshettyacademy.com/dropdownsPractise/

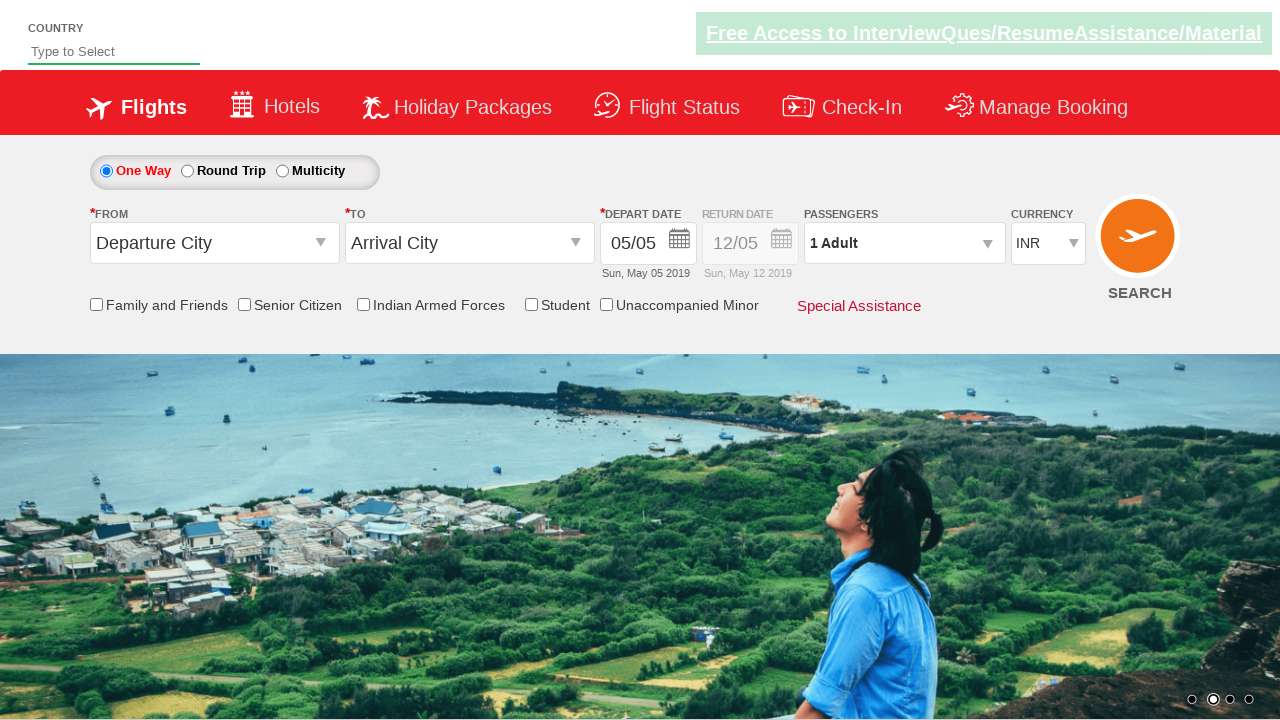

Selected one-way trip radio button at (106, 171) on #ctl00_mainContent_rbtnl_Trip_0
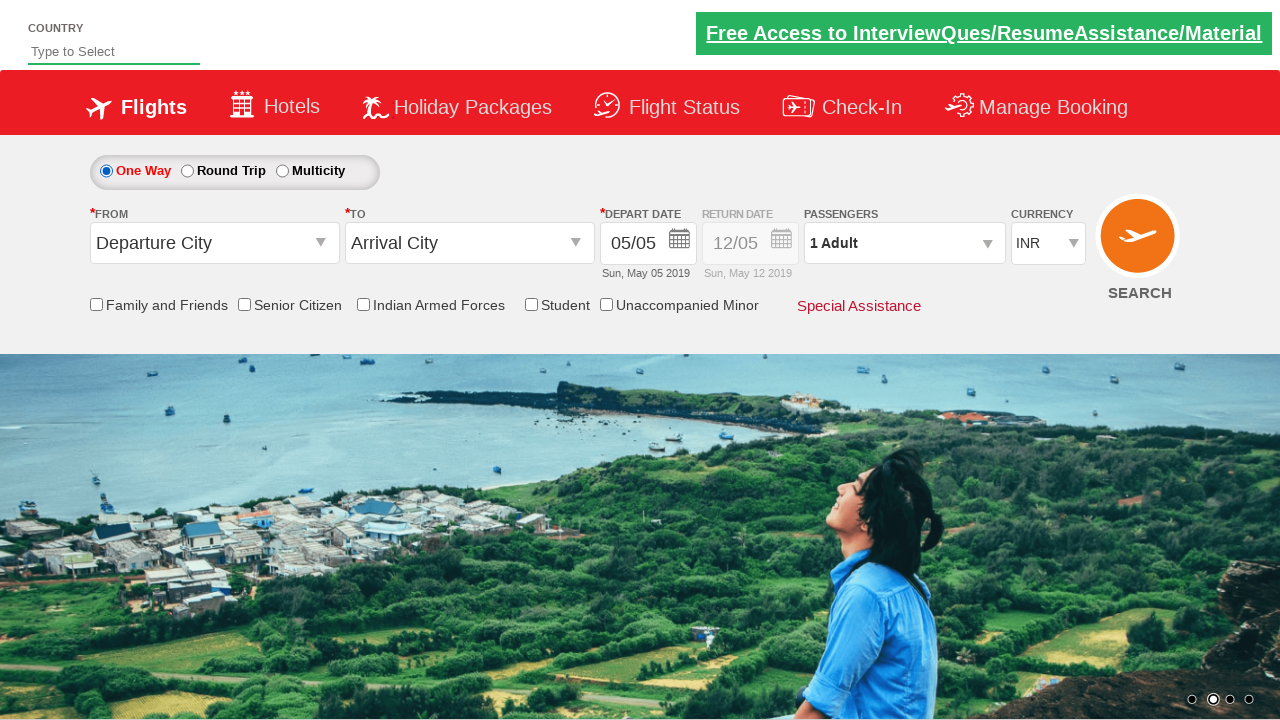

Clicked origin station dropdown at (214, 243) on #ctl00_mainContent_ddl_originStation1_CTXT
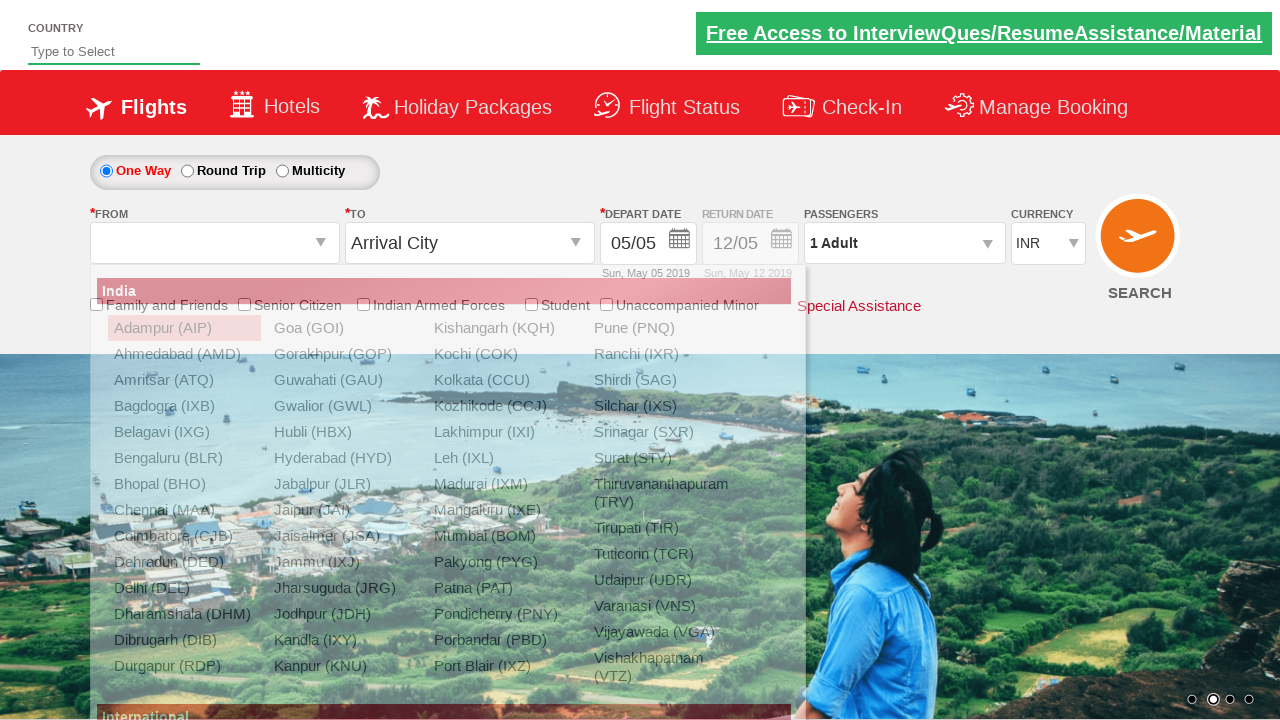

Selected Delhi as origin airport at (184, 588) on a[value='DEL']
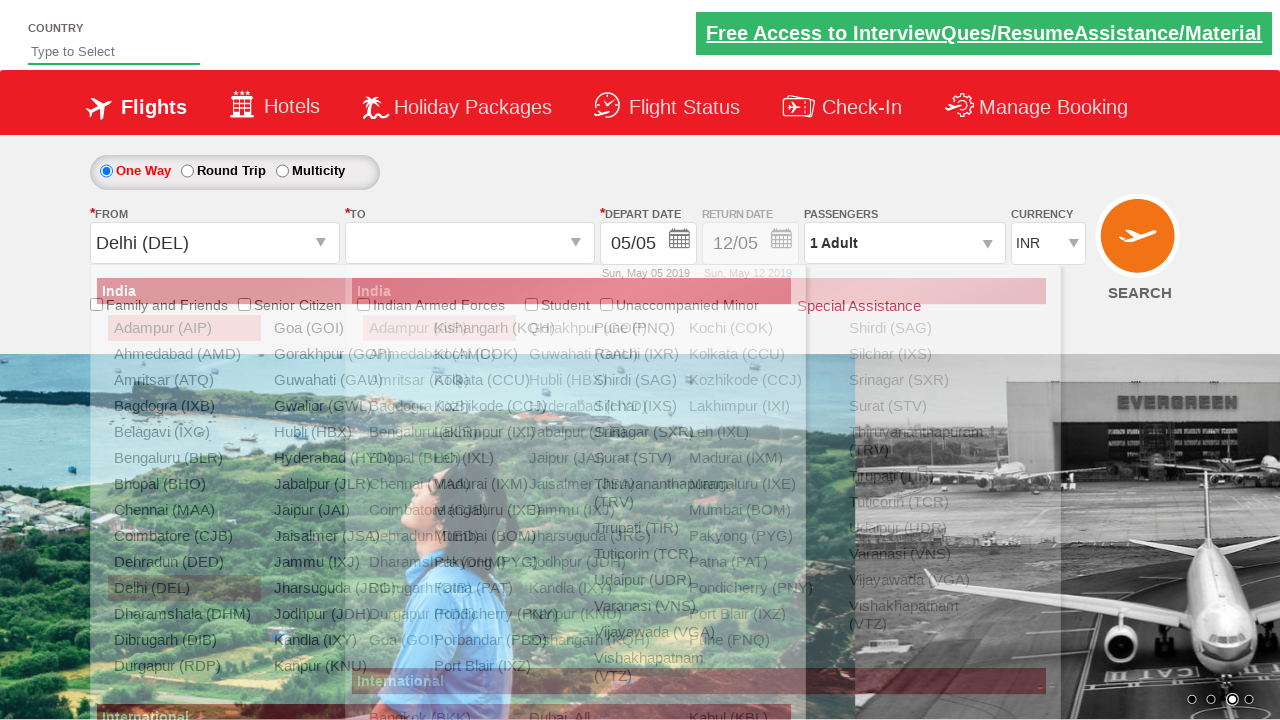

Waited for destination dropdown to be ready
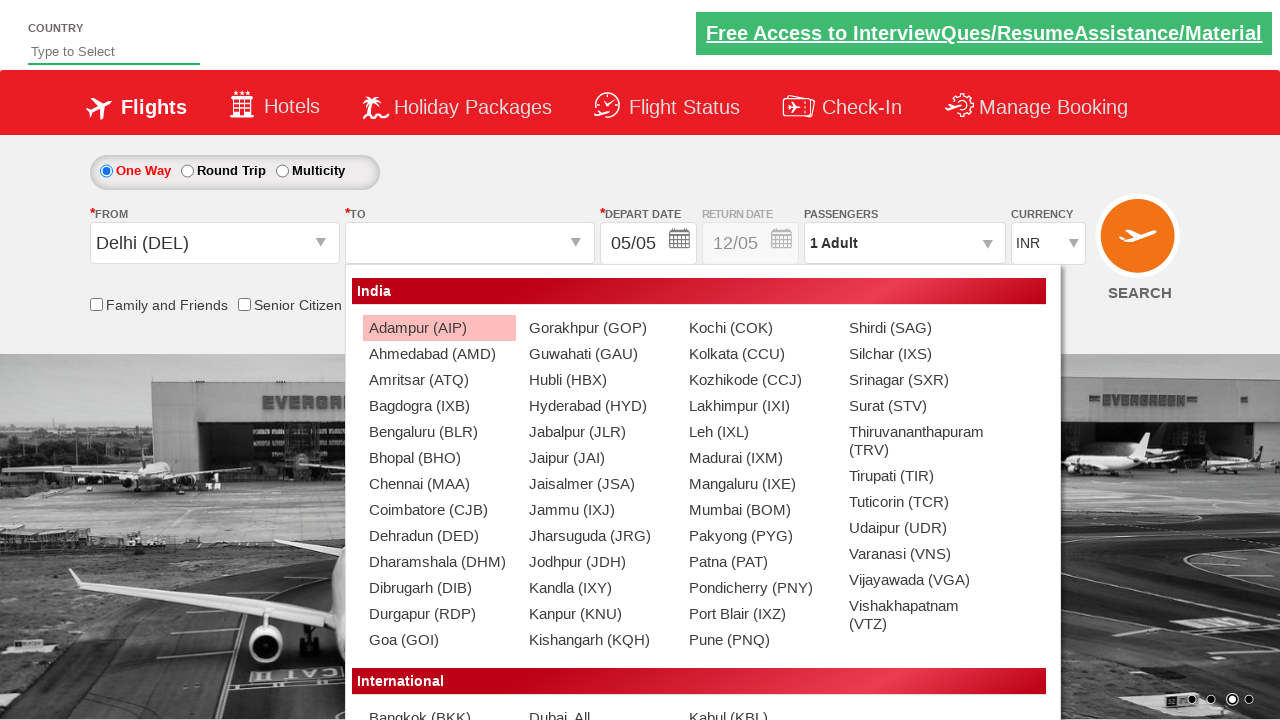

Selected Chennai as destination airport at (439, 484) on xpath=//div[@id='glsctl00_mainContent_ddl_destinationStation1_CTNR']//a[@value='
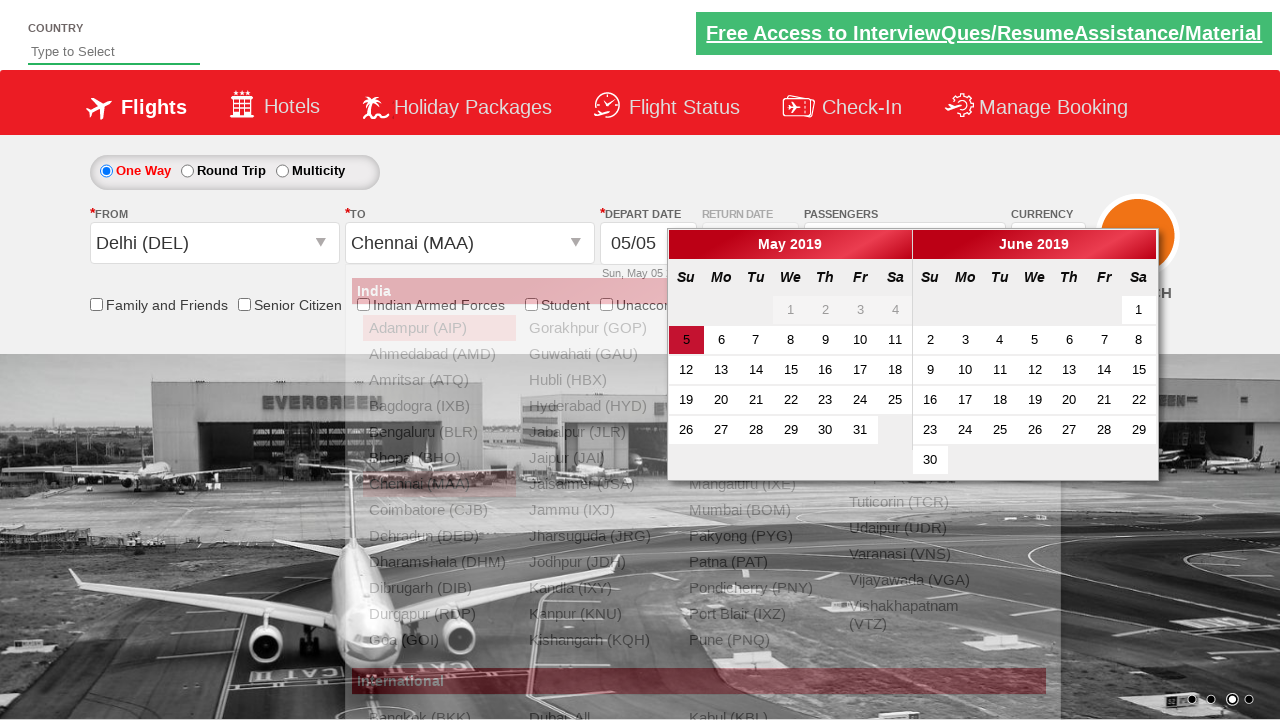

Selected departure date from datepicker at (686, 340) on xpath=//*[@id='ui-datepicker-div']/div[1]/table/tbody/tr[2]/td[1]/a
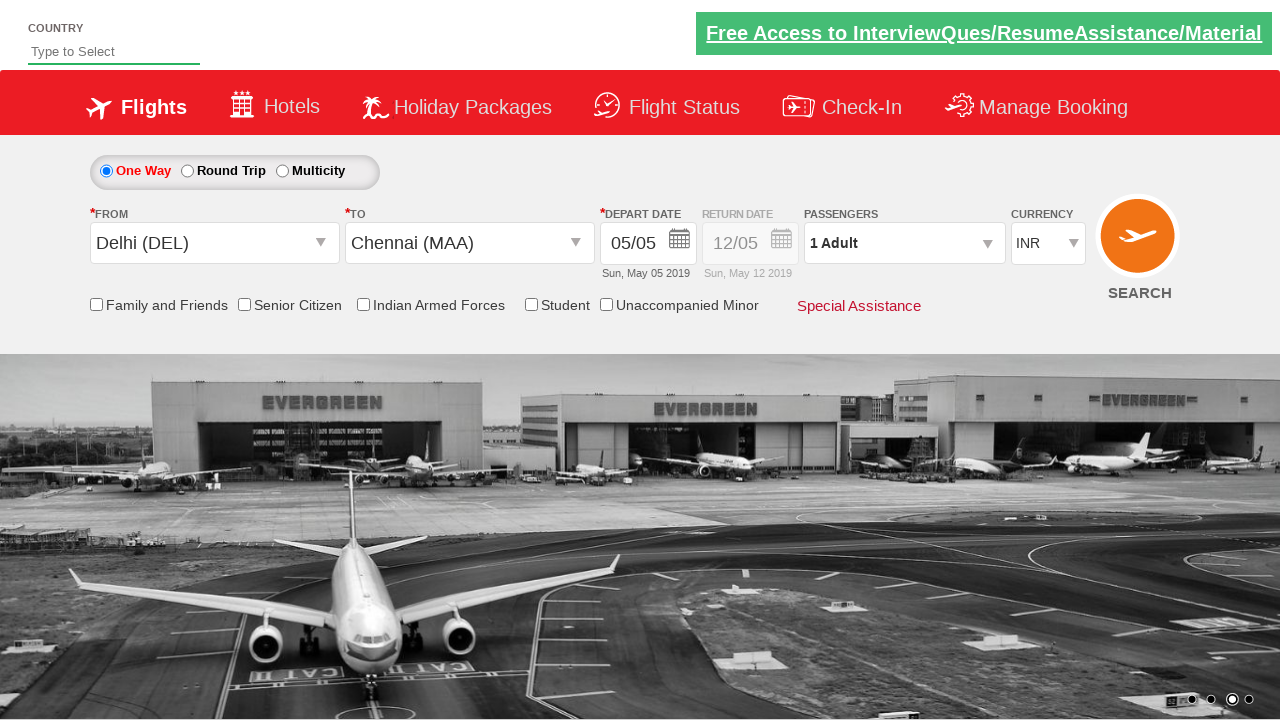

Enabled senior citizen discount checkbox at (244, 304) on input[id*='SeniorCitizenDiscount']
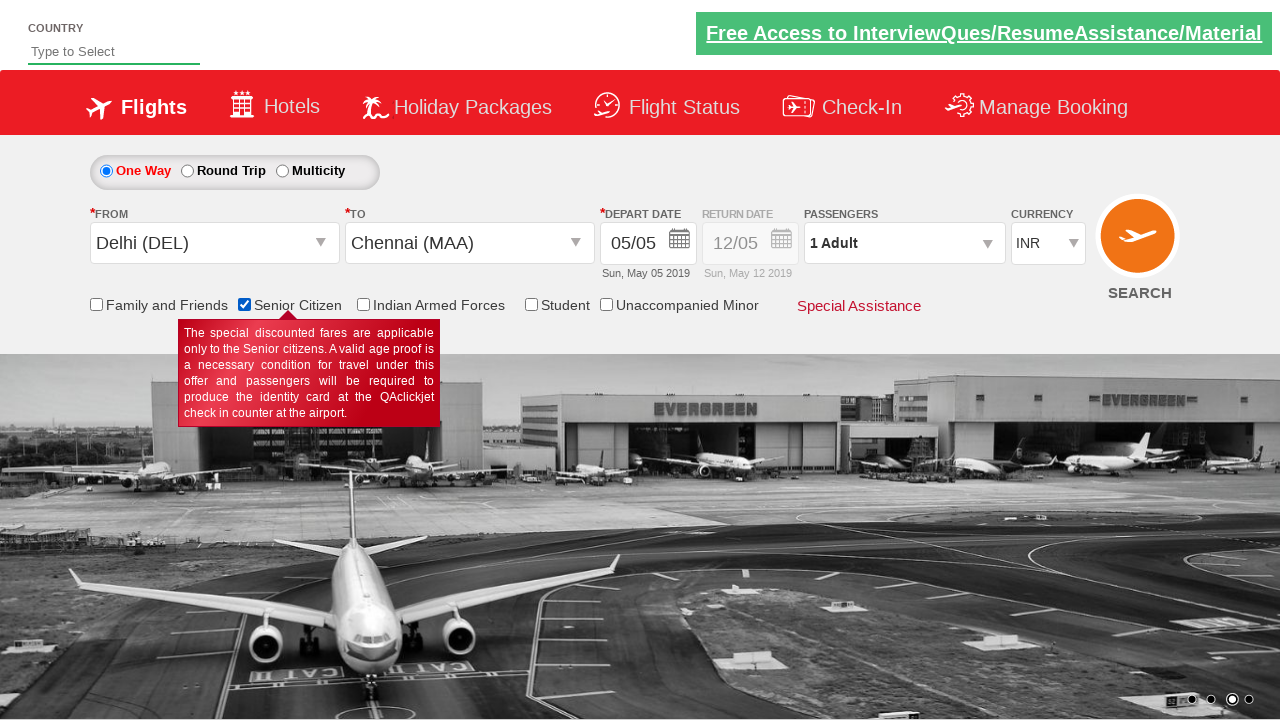

Clicked on passenger info dropdown at (904, 243) on #divpaxinfo
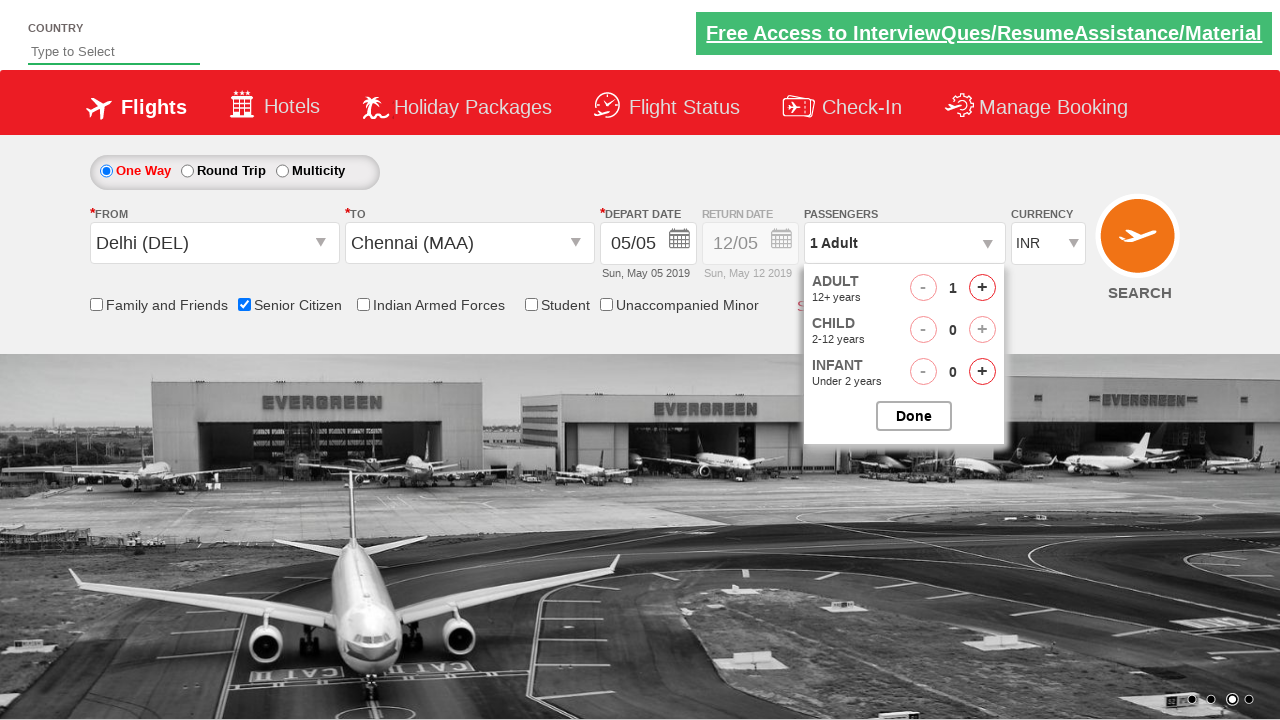

Waited for passenger options to appear
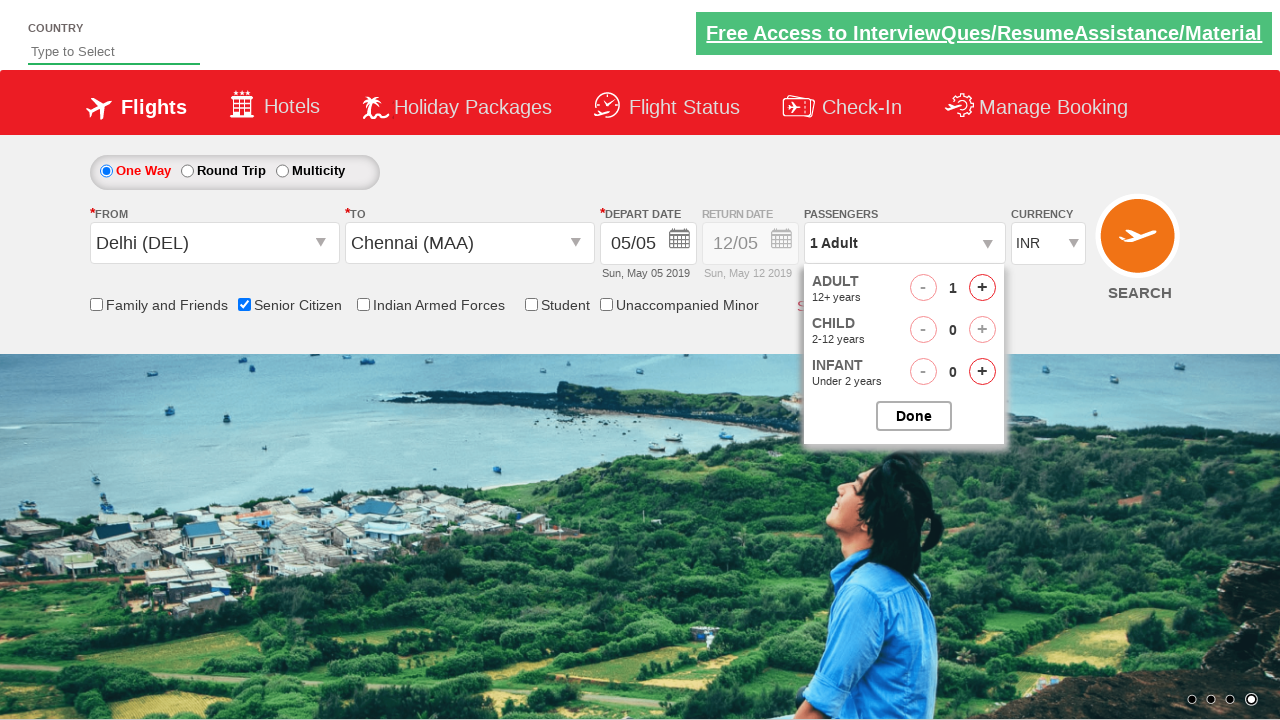

Added adult passenger 1 (total: 2 adults) at (982, 288) on #hrefIncAdt
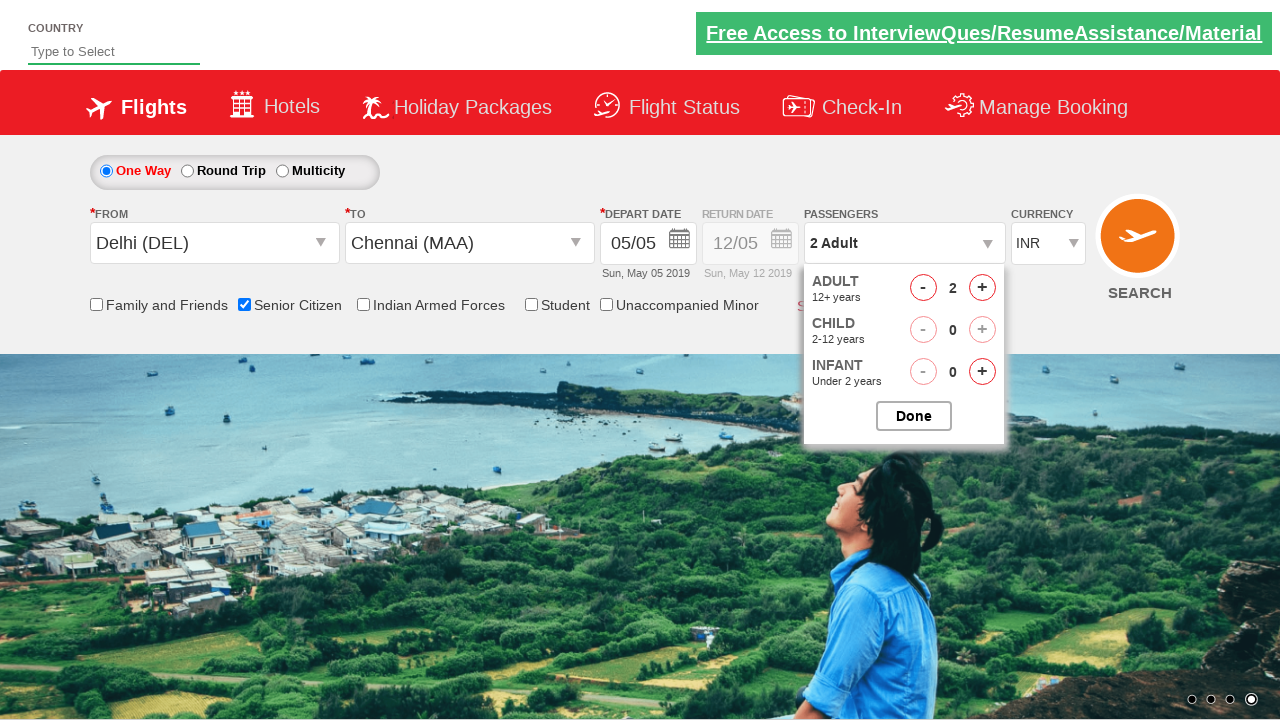

Added adult passenger 2 (total: 3 adults) at (982, 288) on #hrefIncAdt
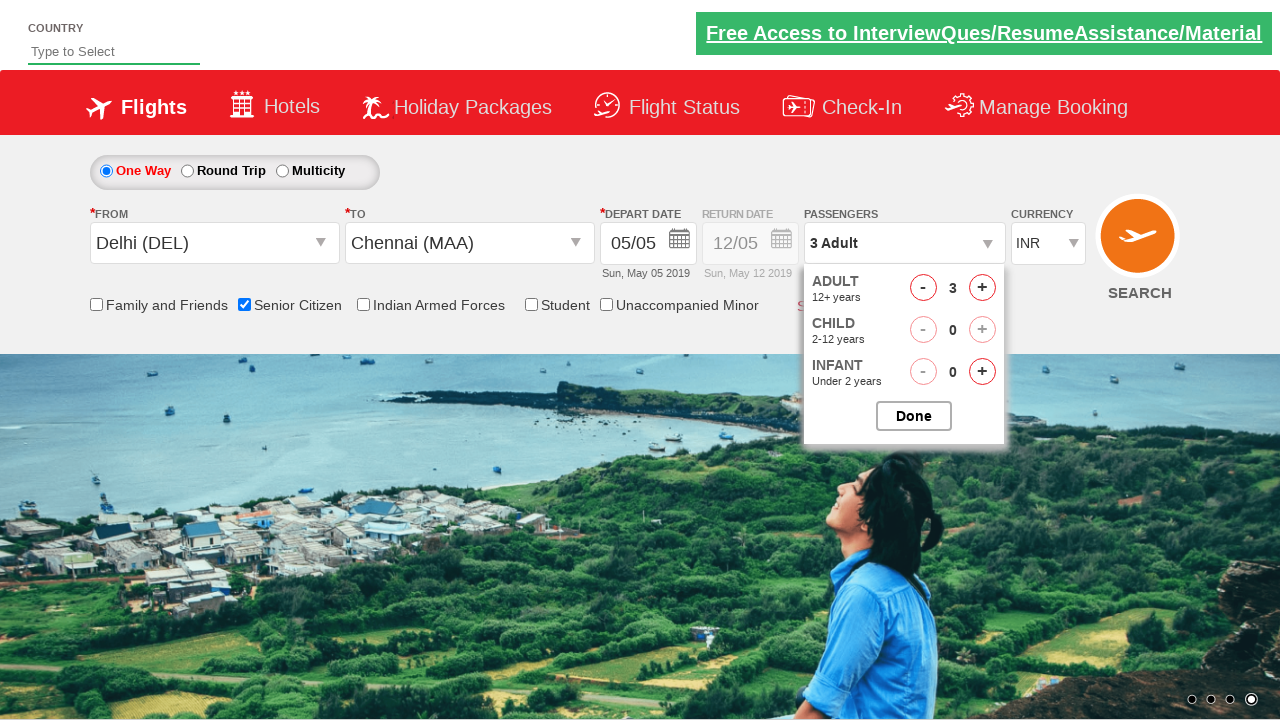

Added adult passenger 3 (total: 4 adults) at (982, 288) on #hrefIncAdt
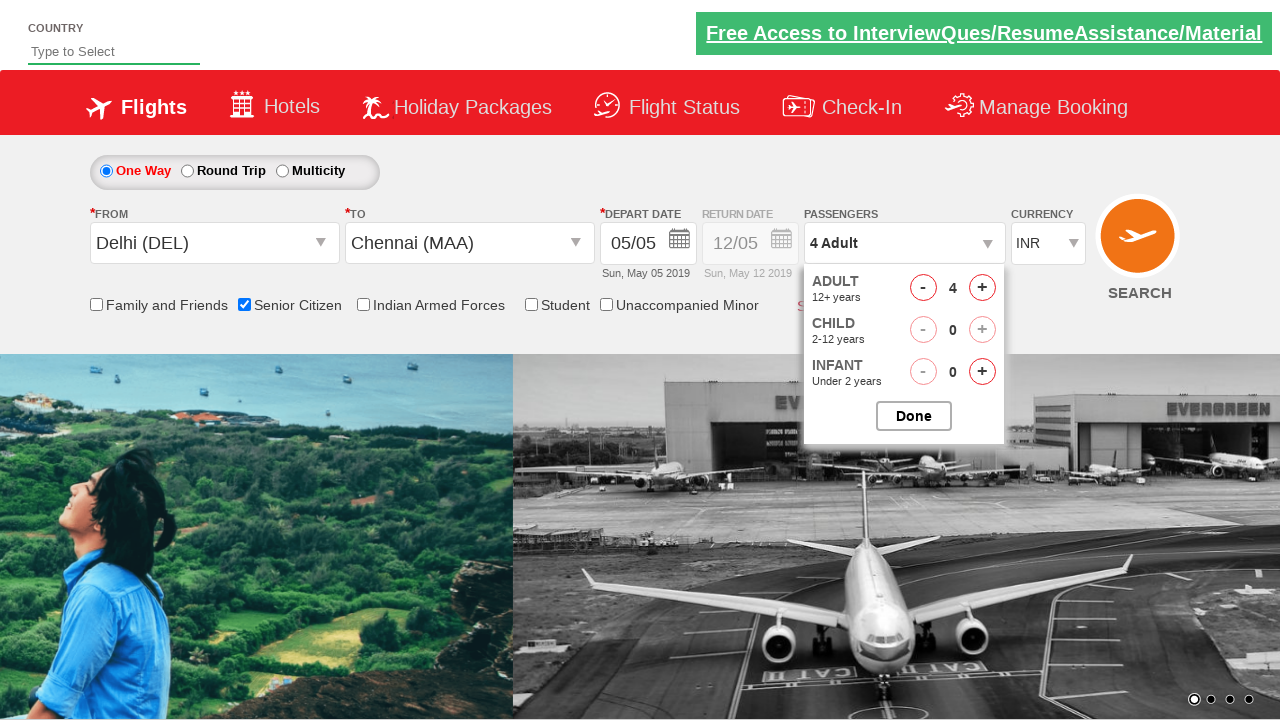

Added adult passenger 4 (total: 5 adults) at (982, 288) on #hrefIncAdt
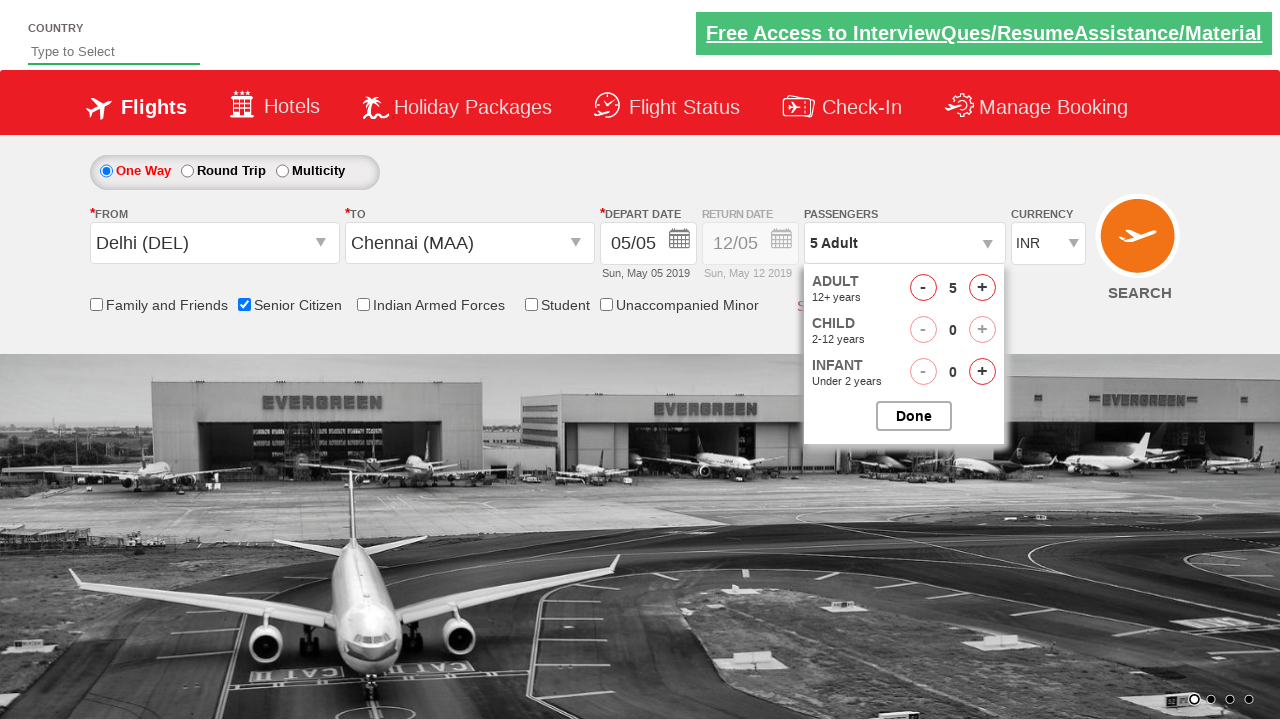

Closed passenger options dropdown at (914, 416) on #btnclosepaxoption
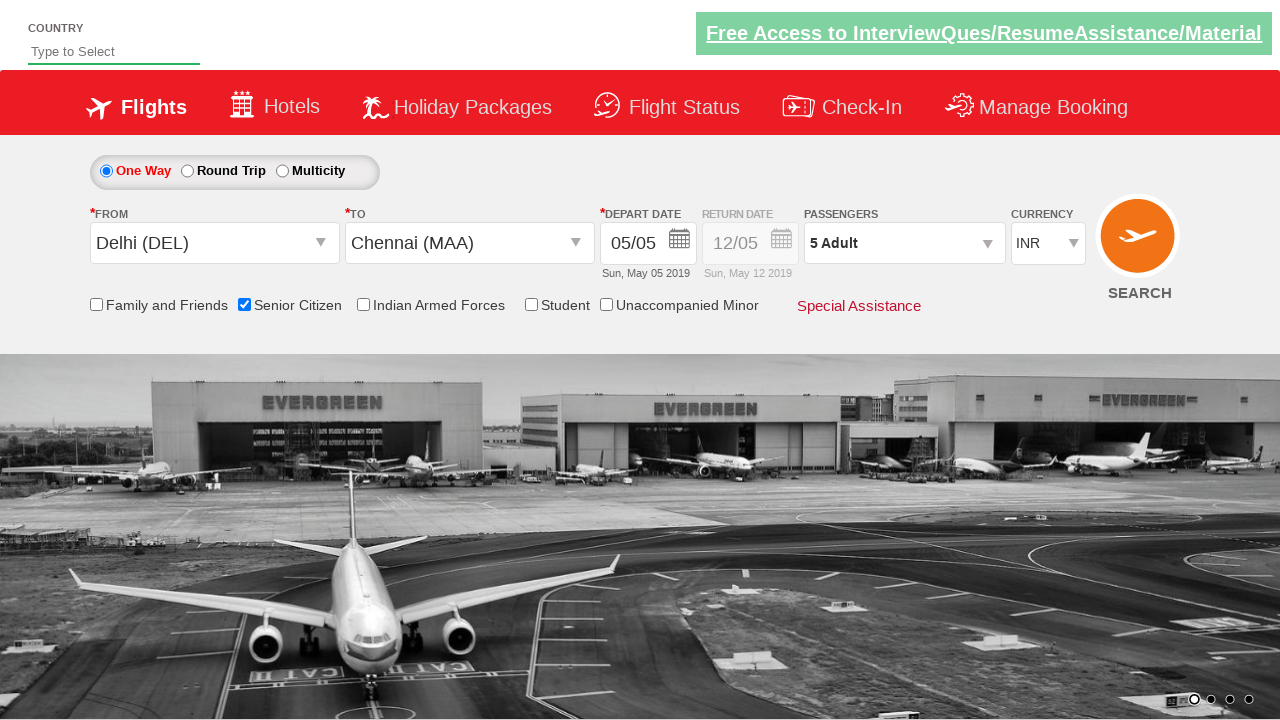

Clicked search button to search for flights at (1140, 245) on input[value='Search']
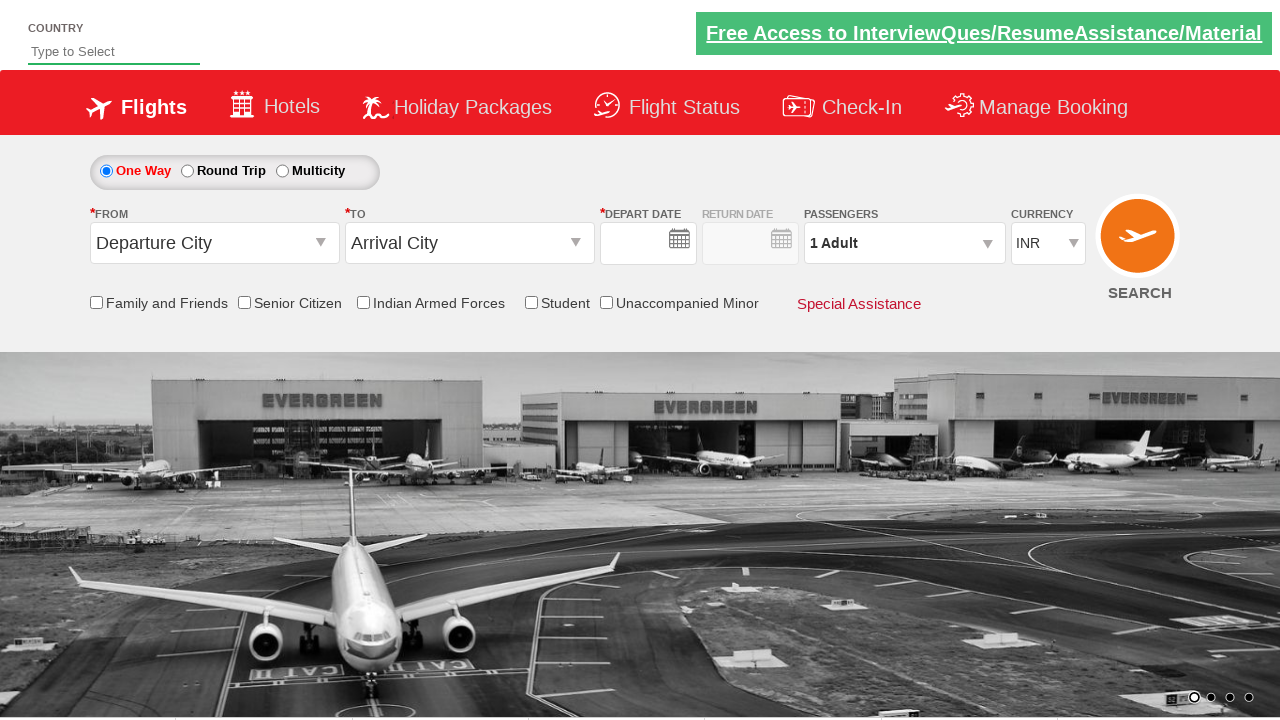

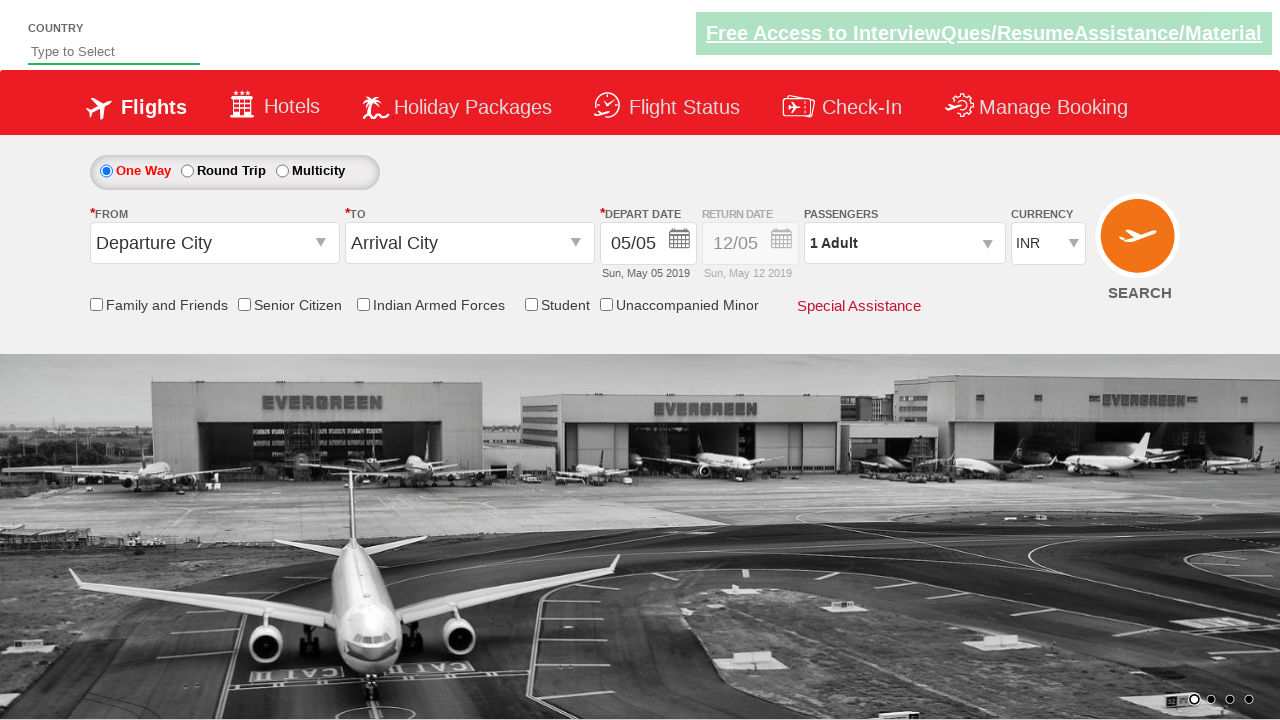